Tests registration form submission by filling in first name, last name, and email fields, then clicking submit and verifying the success message.

Starting URL: http://suninjuly.github.io/registration1.html

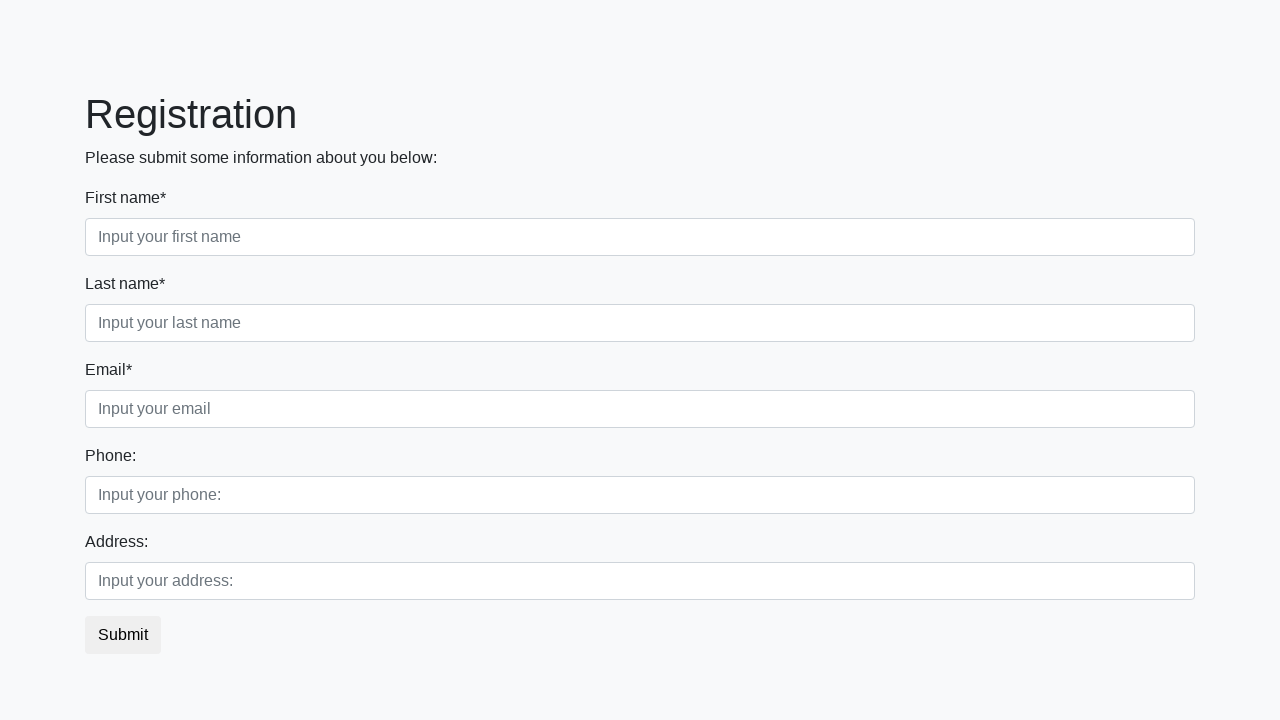

Filled first name field with 'Вася' on div.first_block input.form-control.first
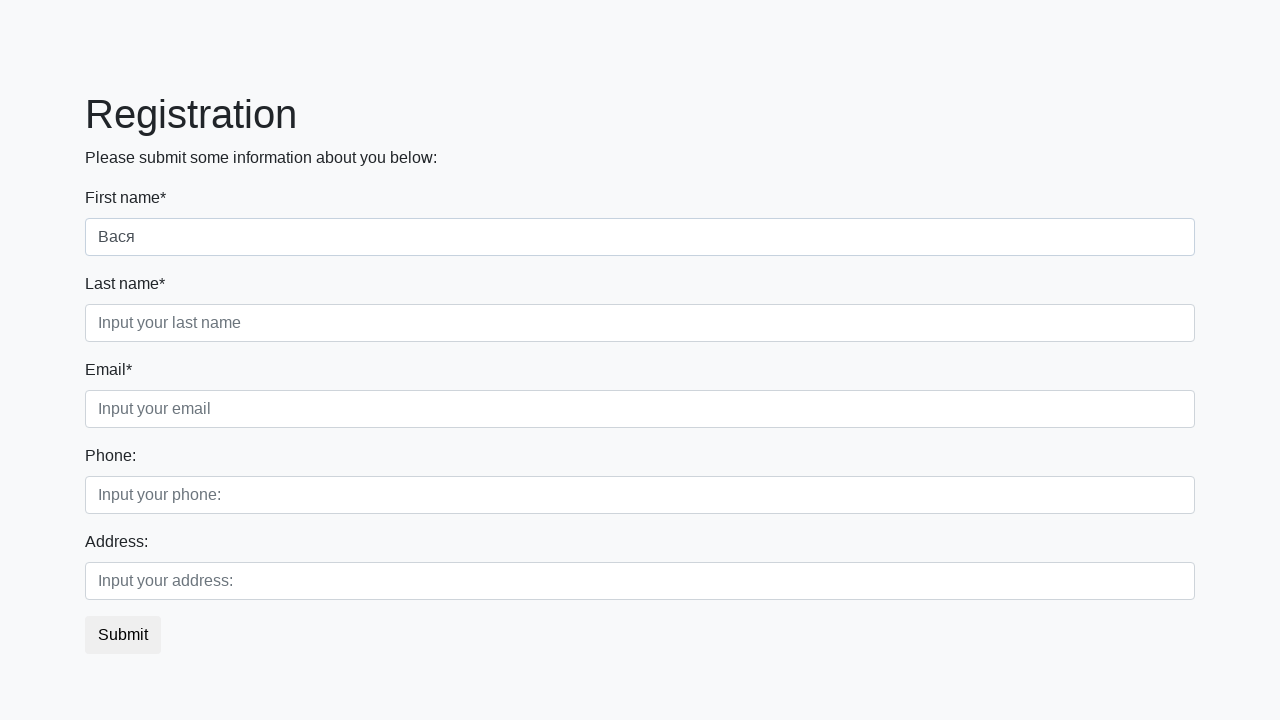

Filled last name field with 'Рогов' on div.first_block input.form-control.second
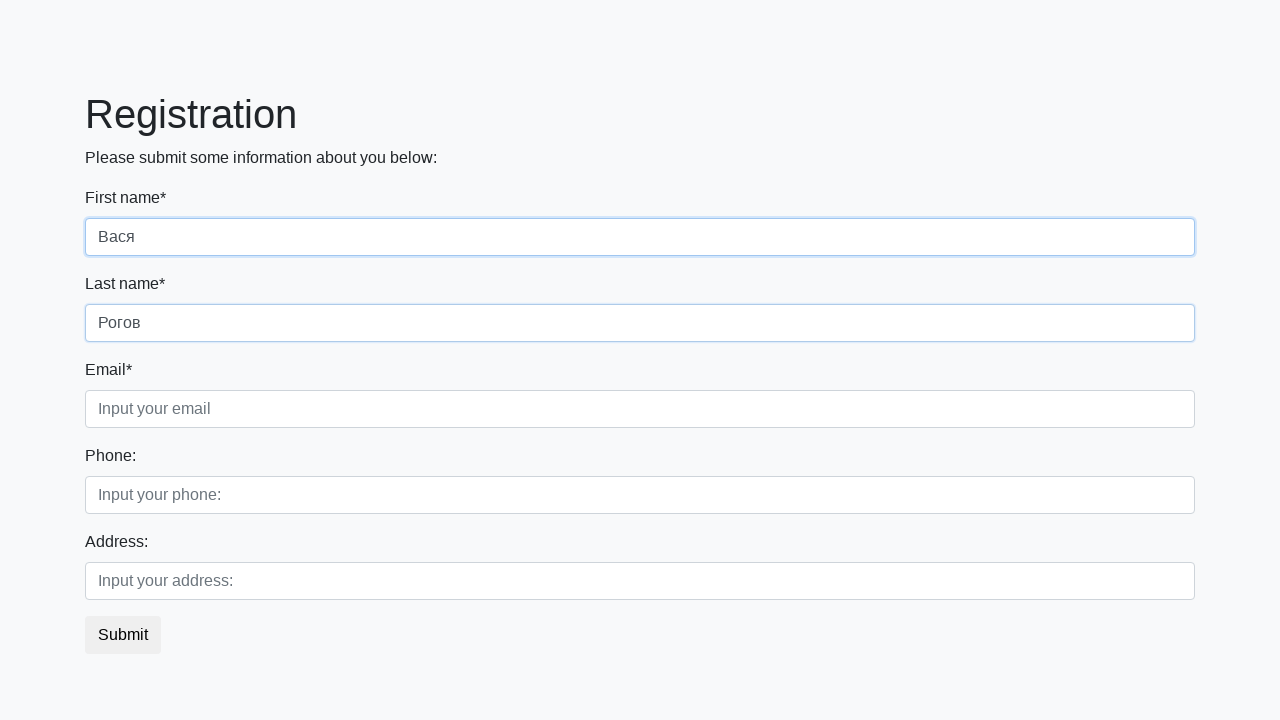

Filled email field with 'vasya@rogov' on div.first_block input.form-control.third
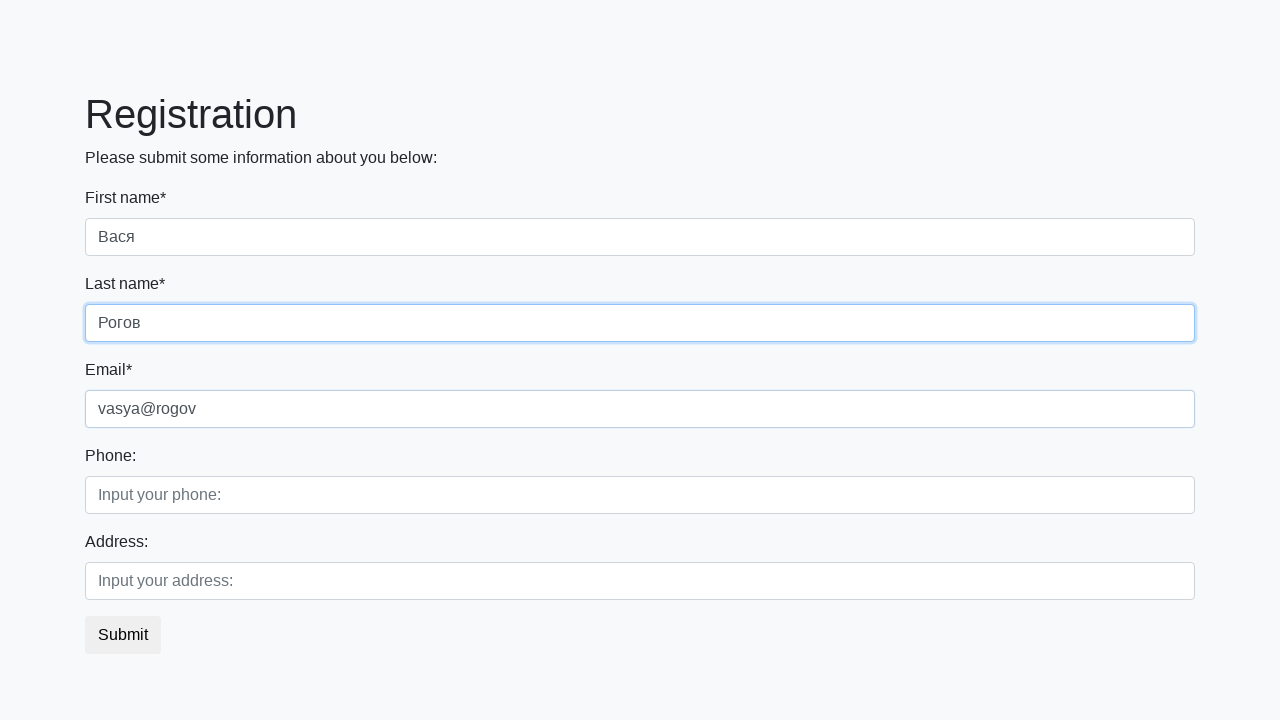

Clicked the submit button at (123, 635) on button.btn
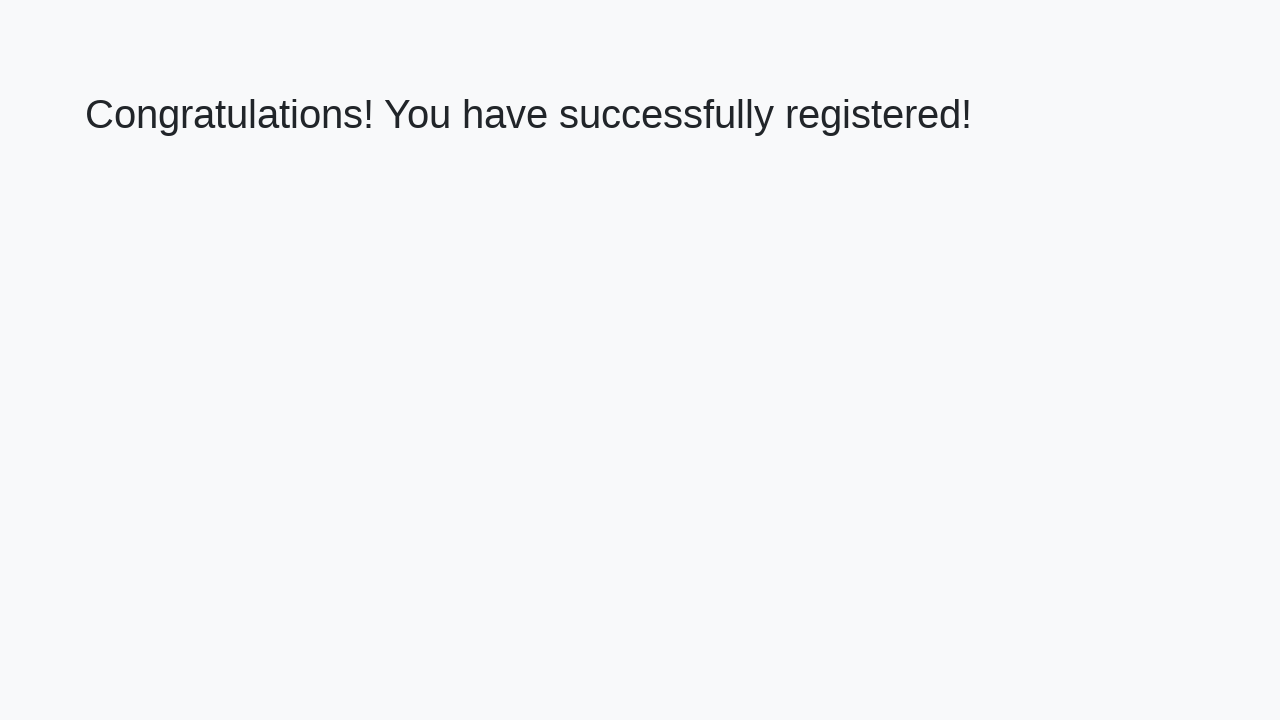

Success message header loaded
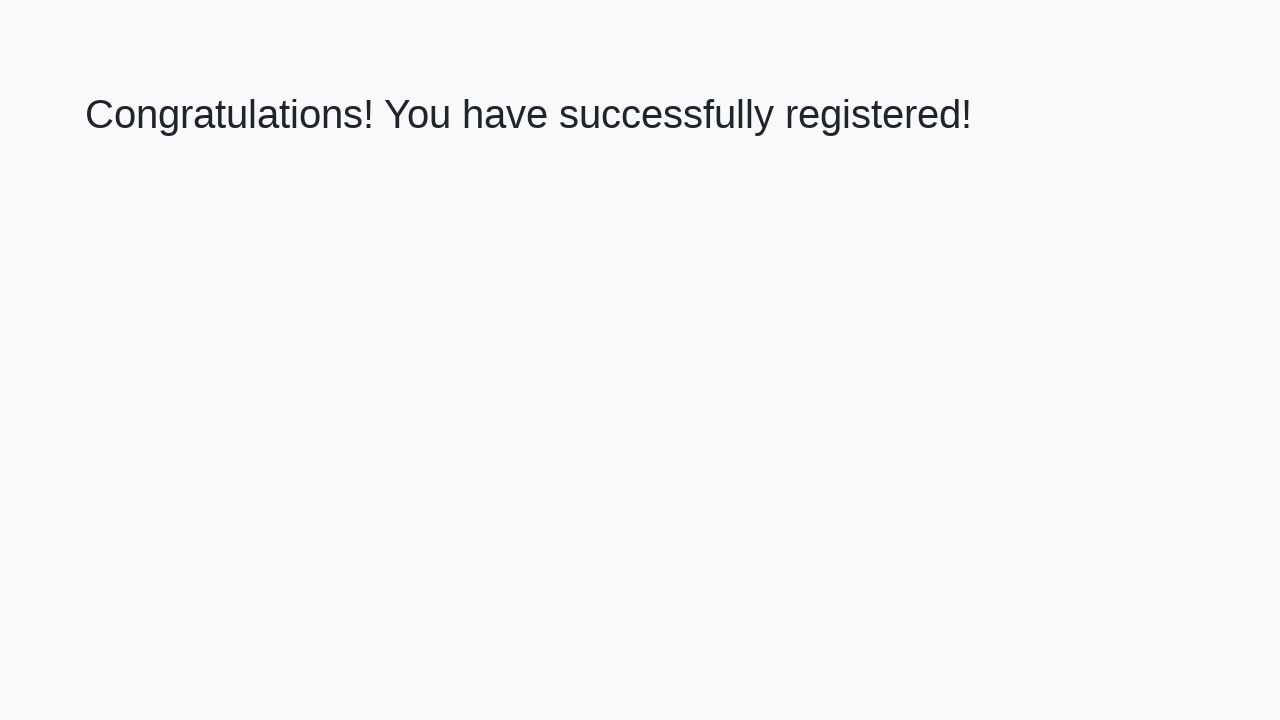

Retrieved success message text: 'Congratulations! You have successfully registered!'
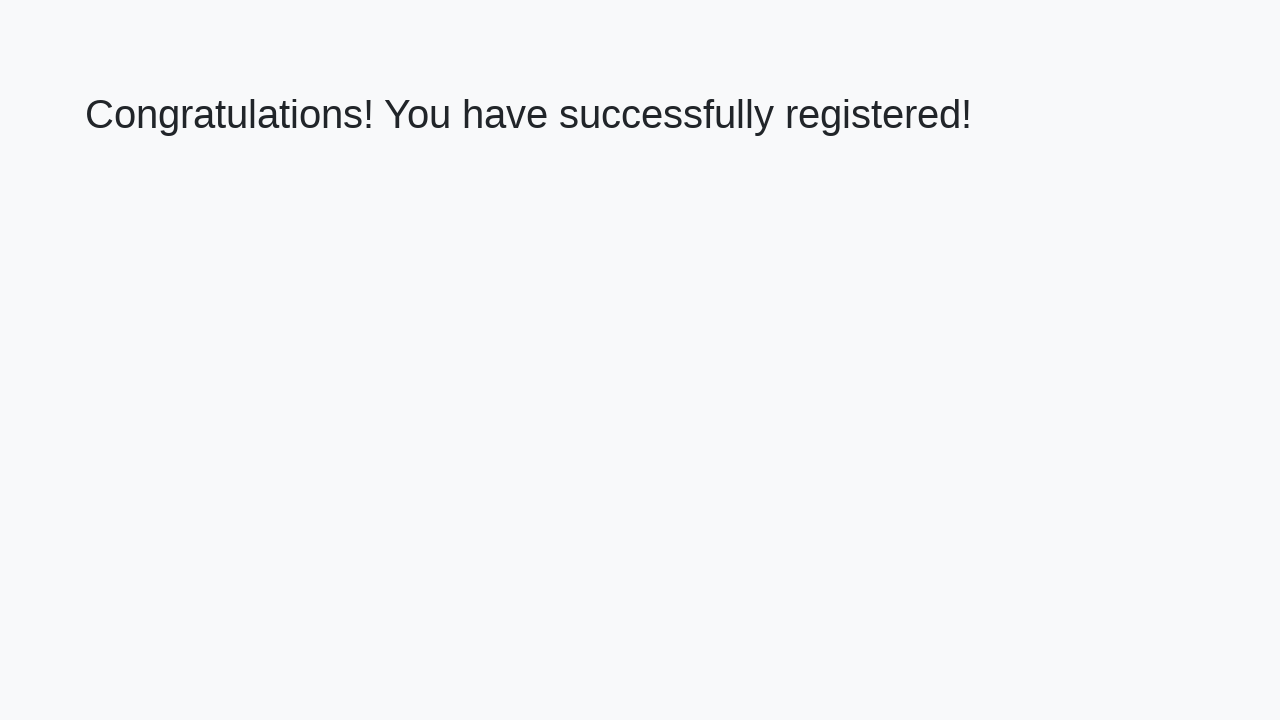

Verified success message matches expected text
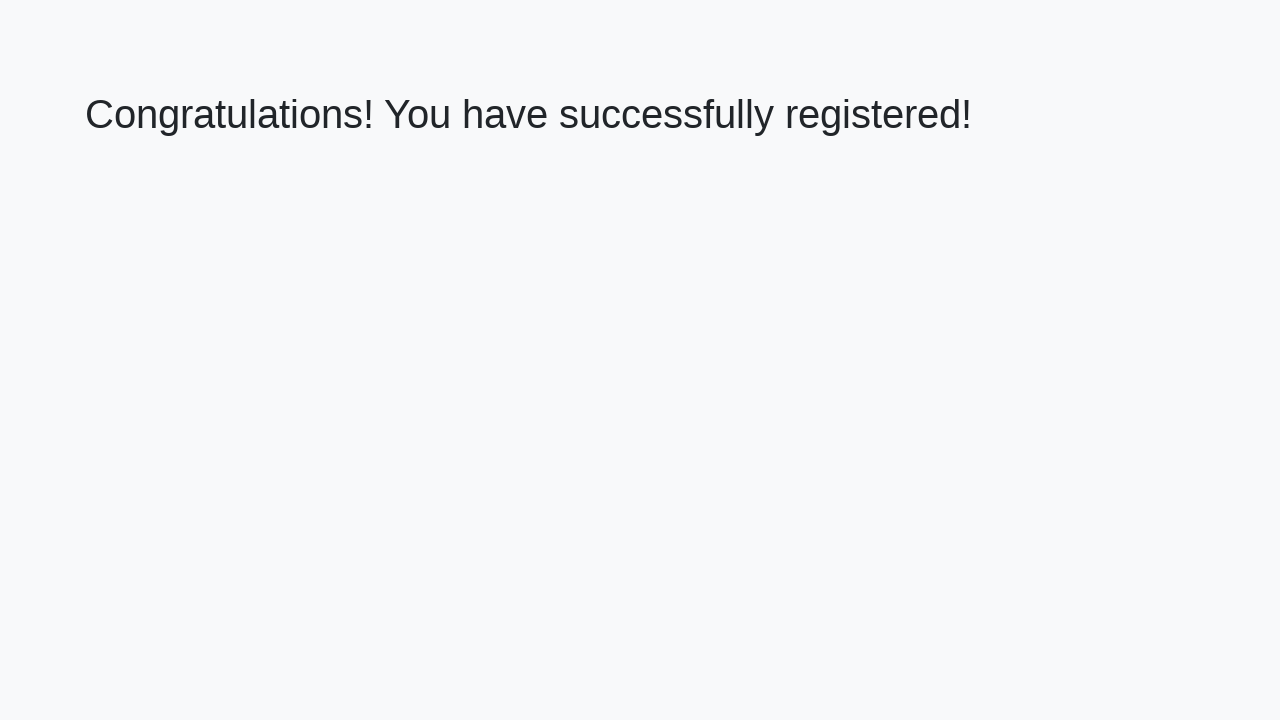

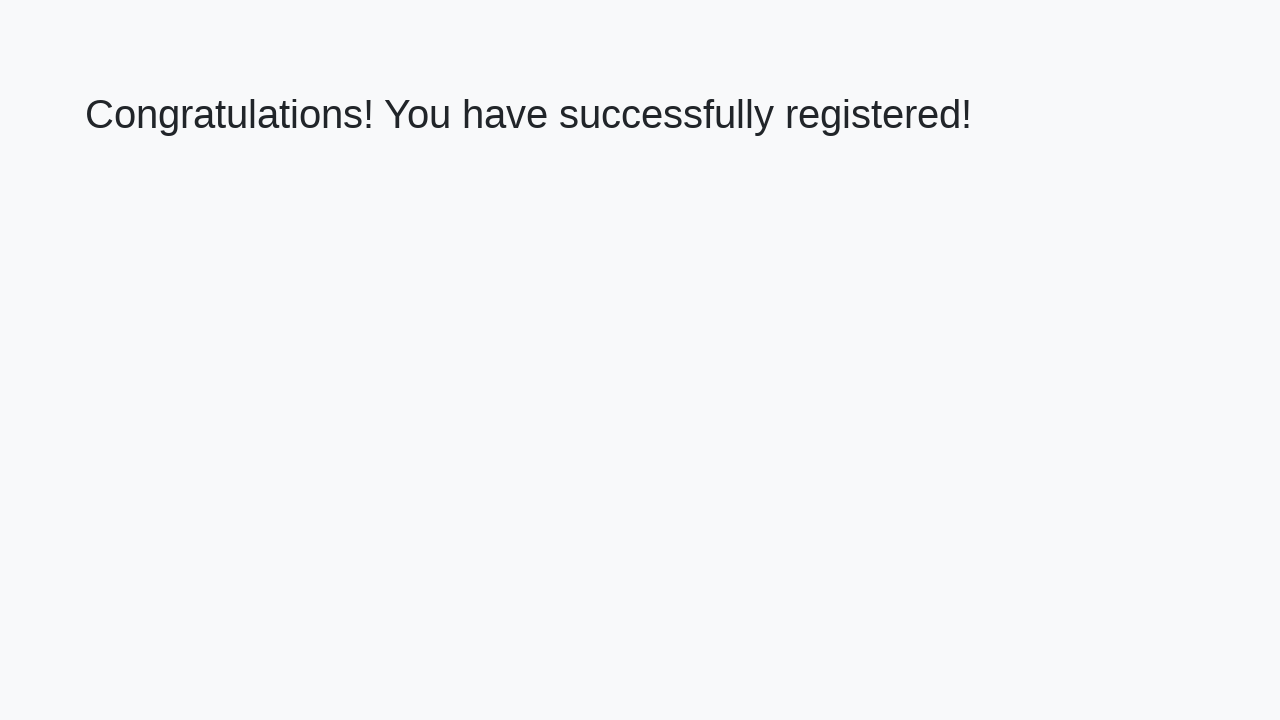